Tests the greeting functionality by entering a name and verifying the bound output displays correctly

Starting URL: http://www.angularjs.org

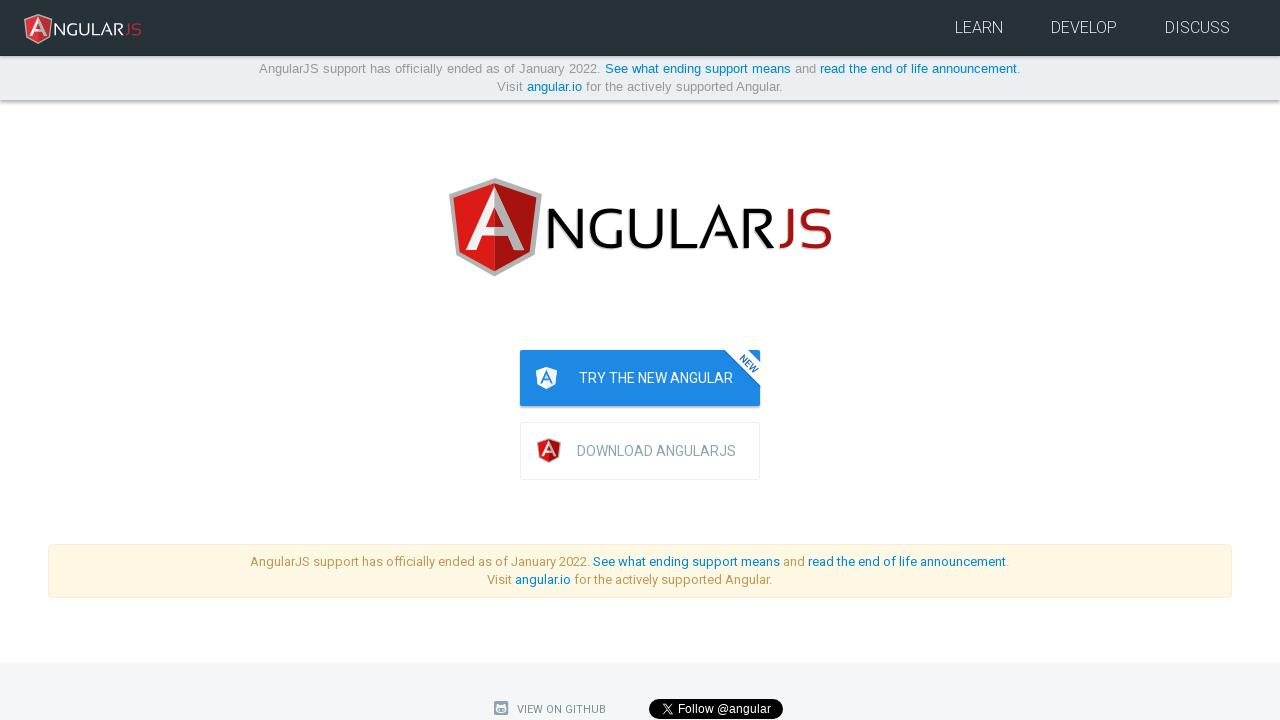

Navigated to AngularJS homepage
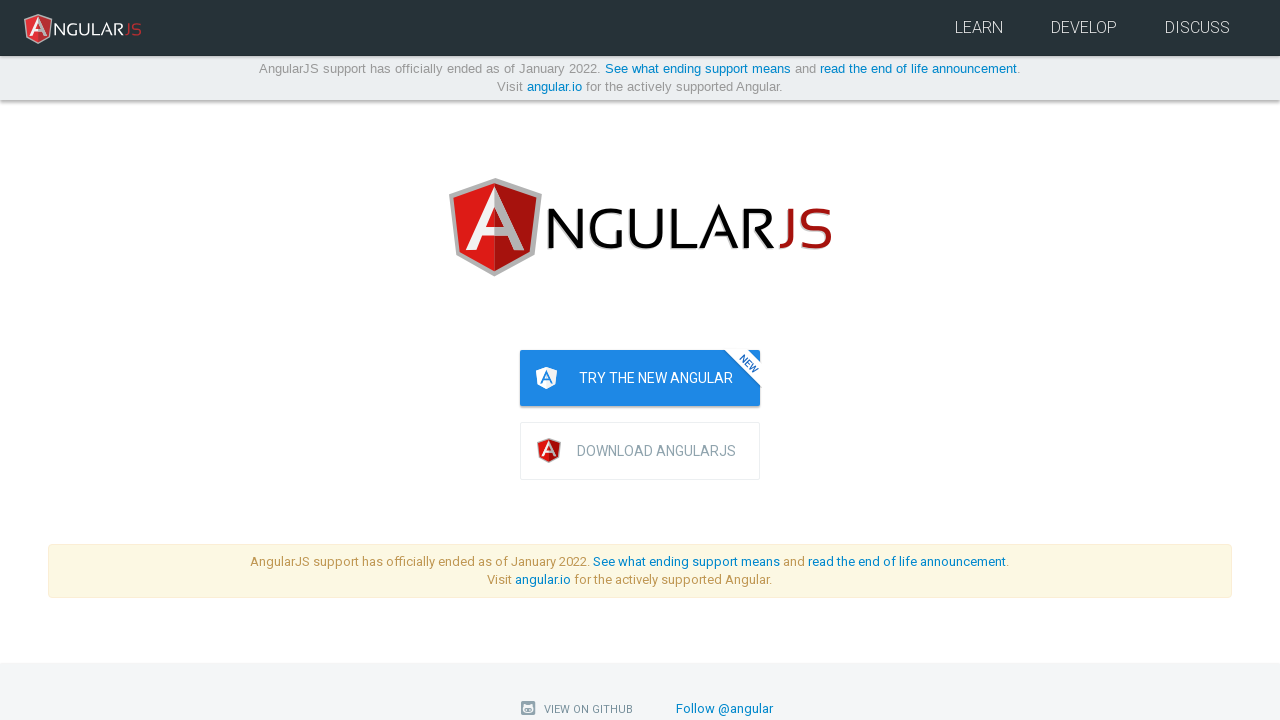

Entered 'Julie' in the name input field on [ng-model='yourName']
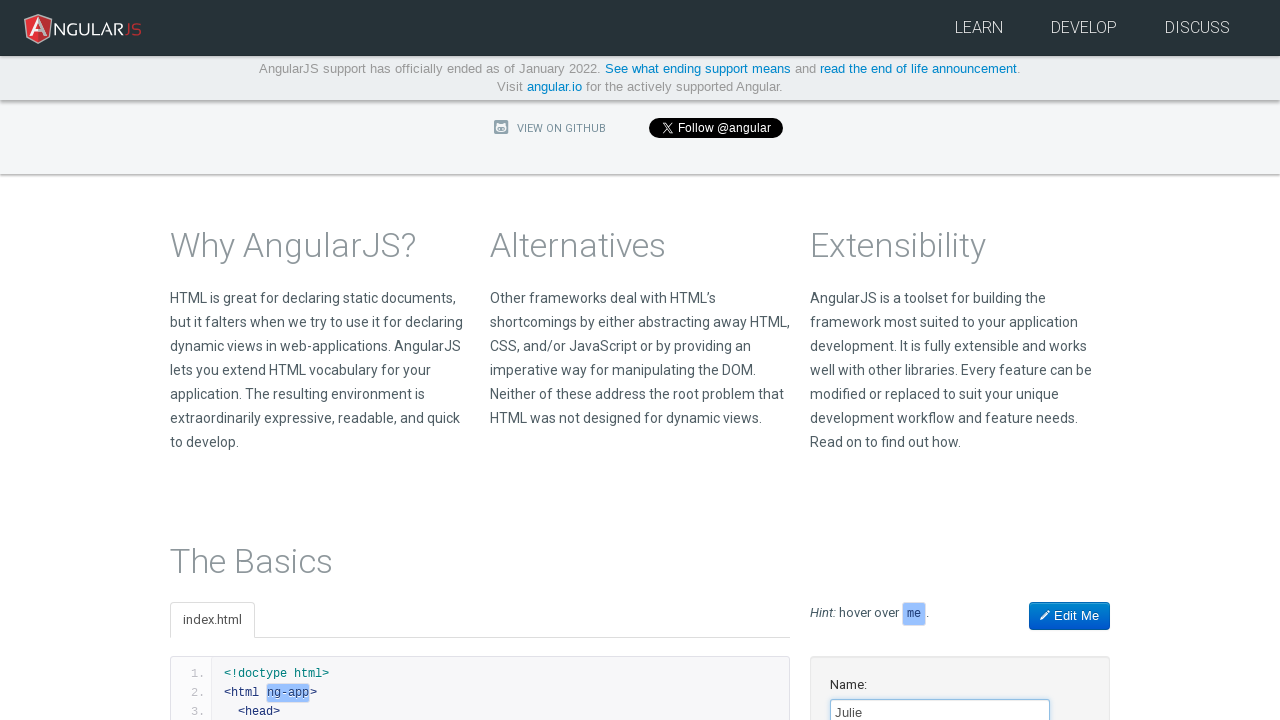

Located the Angular binding element for greeting display
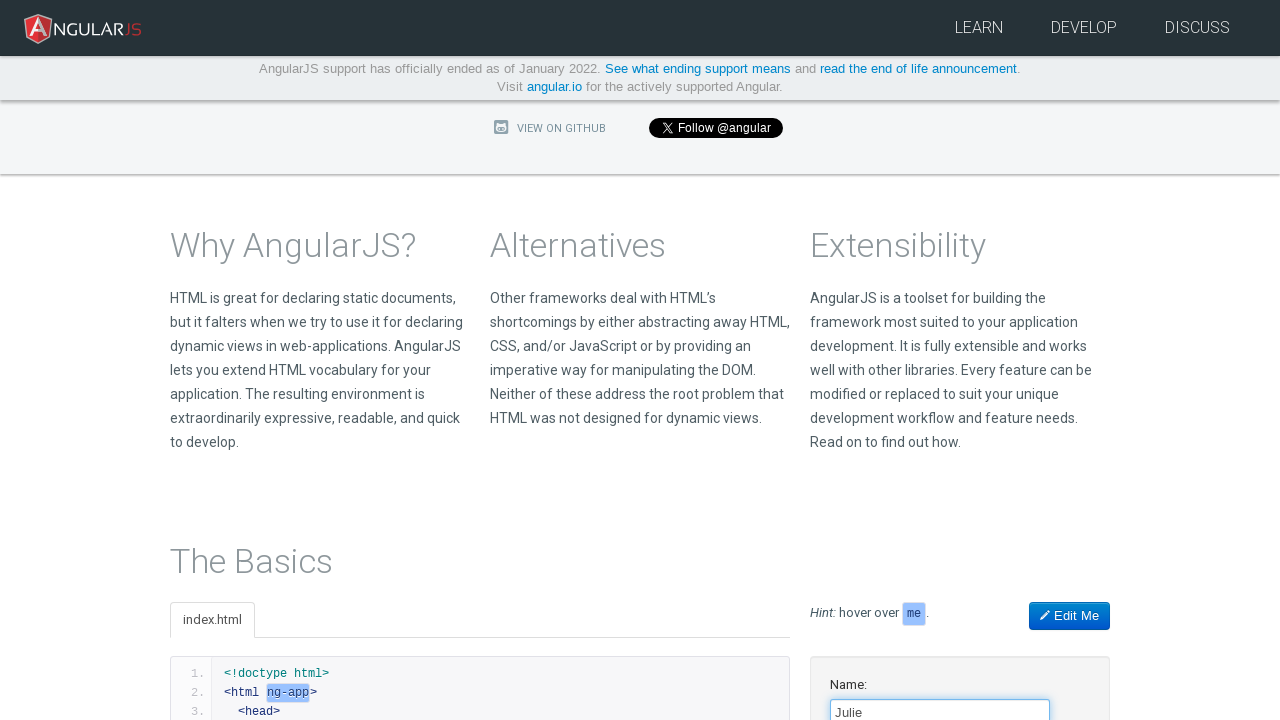

Located the greeting heading element
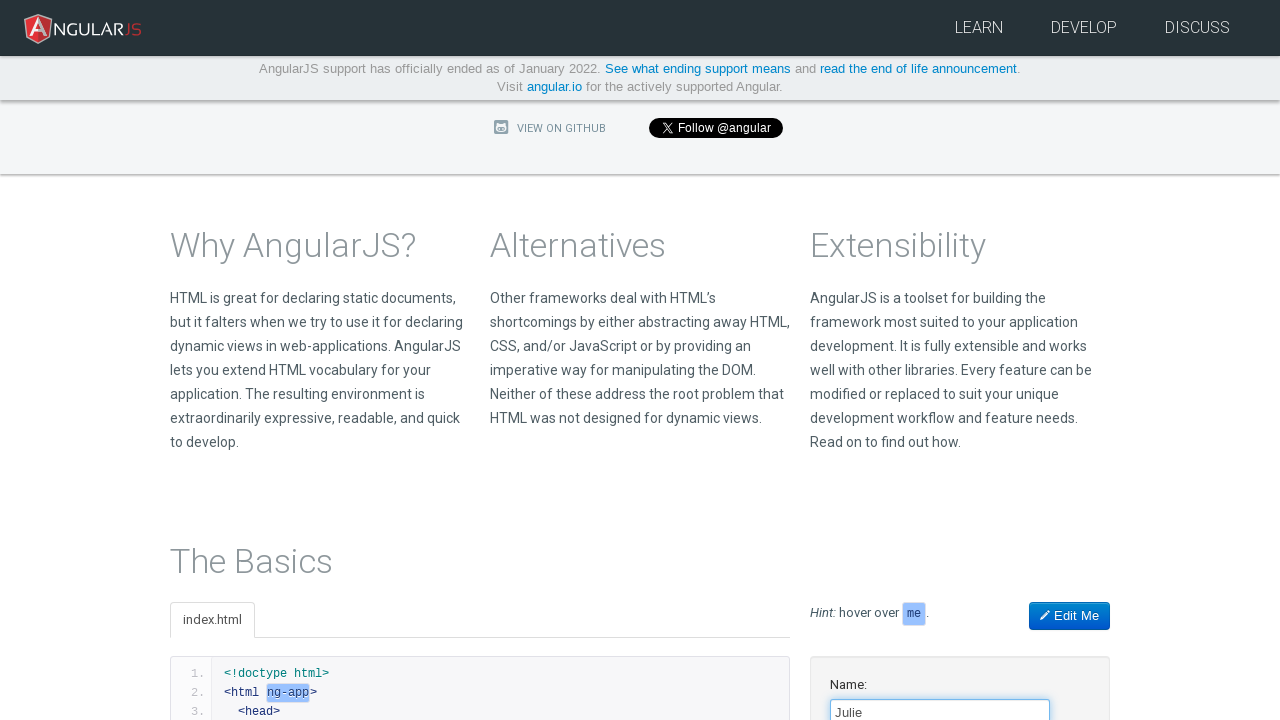

Verified greeting text 'Hello Julie!' is displayed correctly
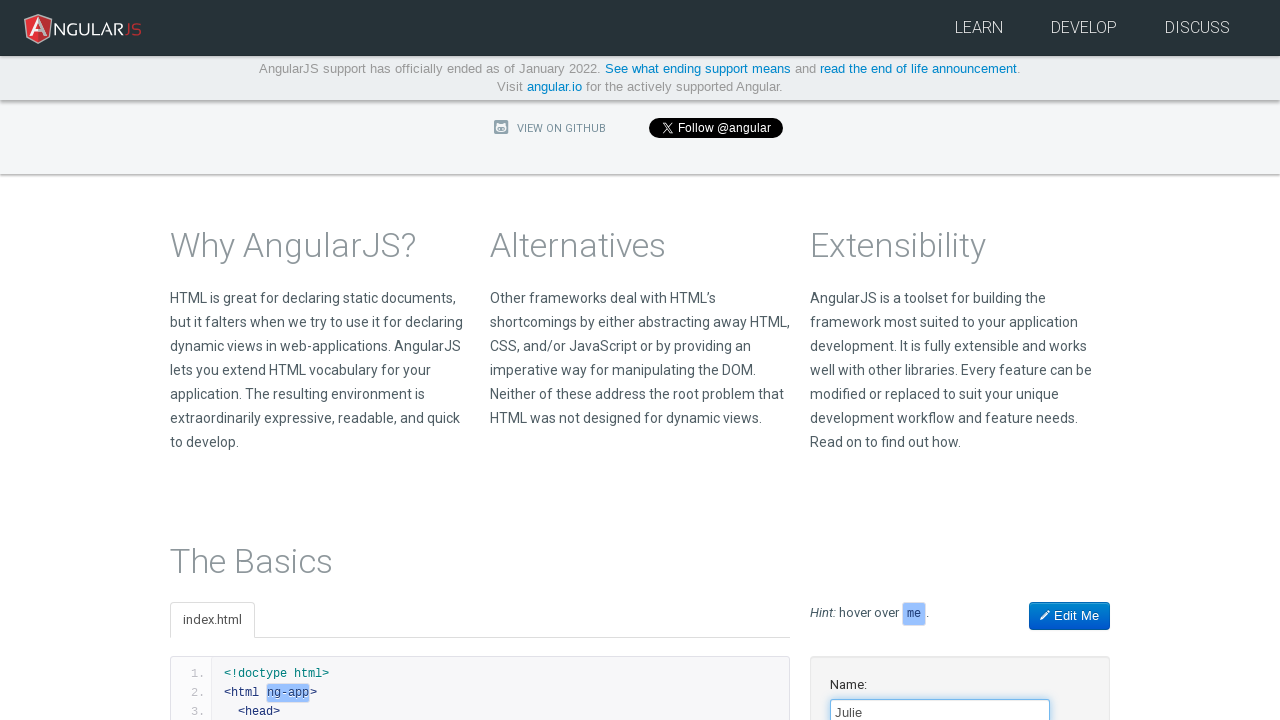

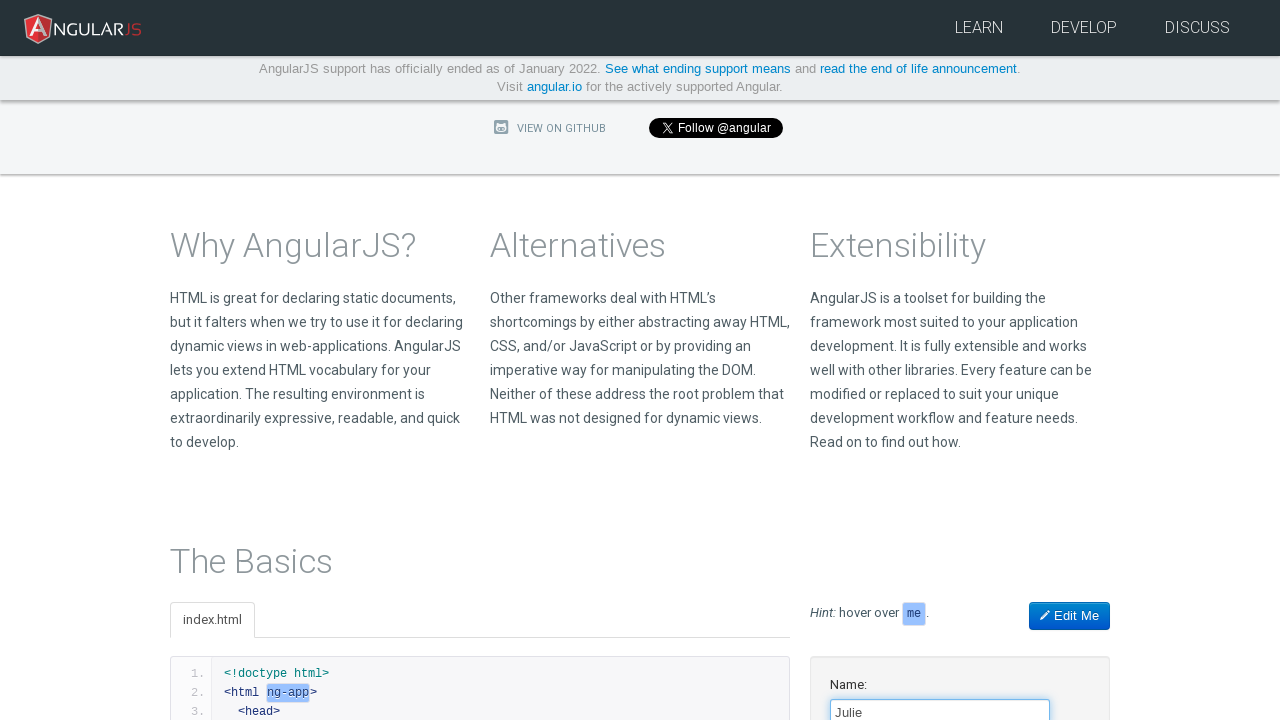